Tests clicking a blue button on the UI Testing Playground class attribute page, repeating the click action three times to verify button functionality.

Starting URL: http://uitestingplayground.com/classattr

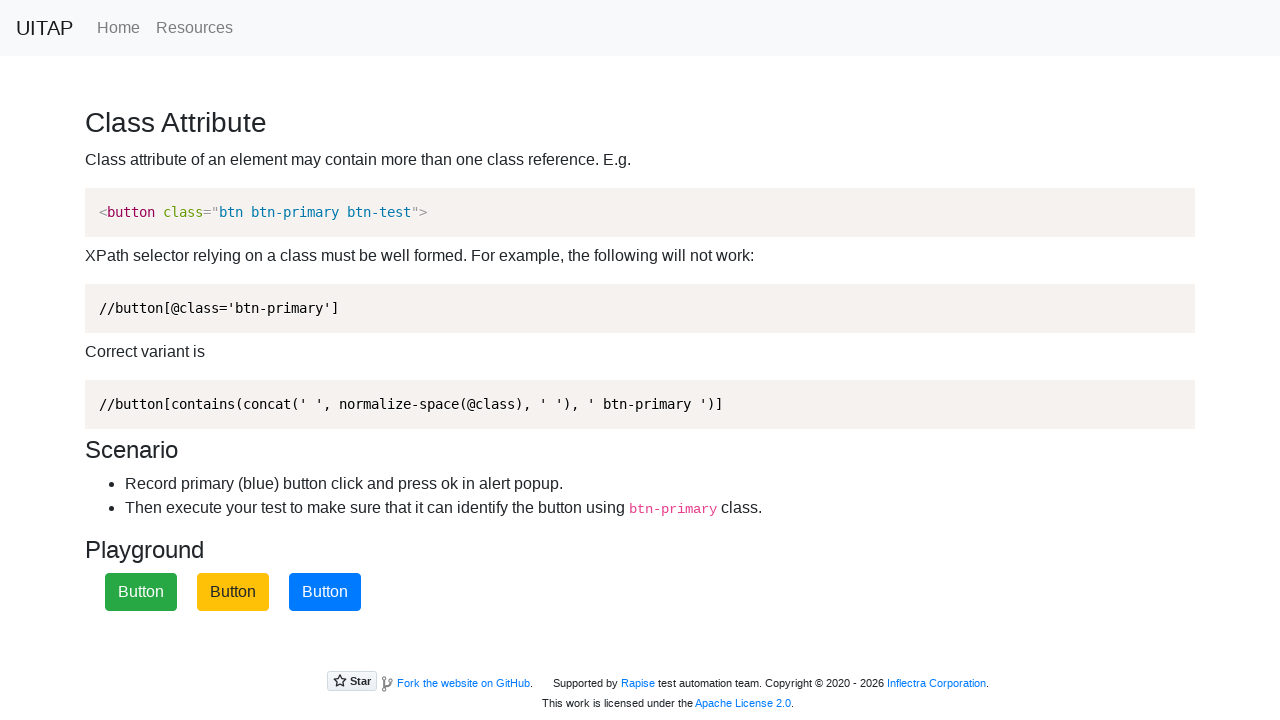

Navigated to UI Testing Playground class attribute page
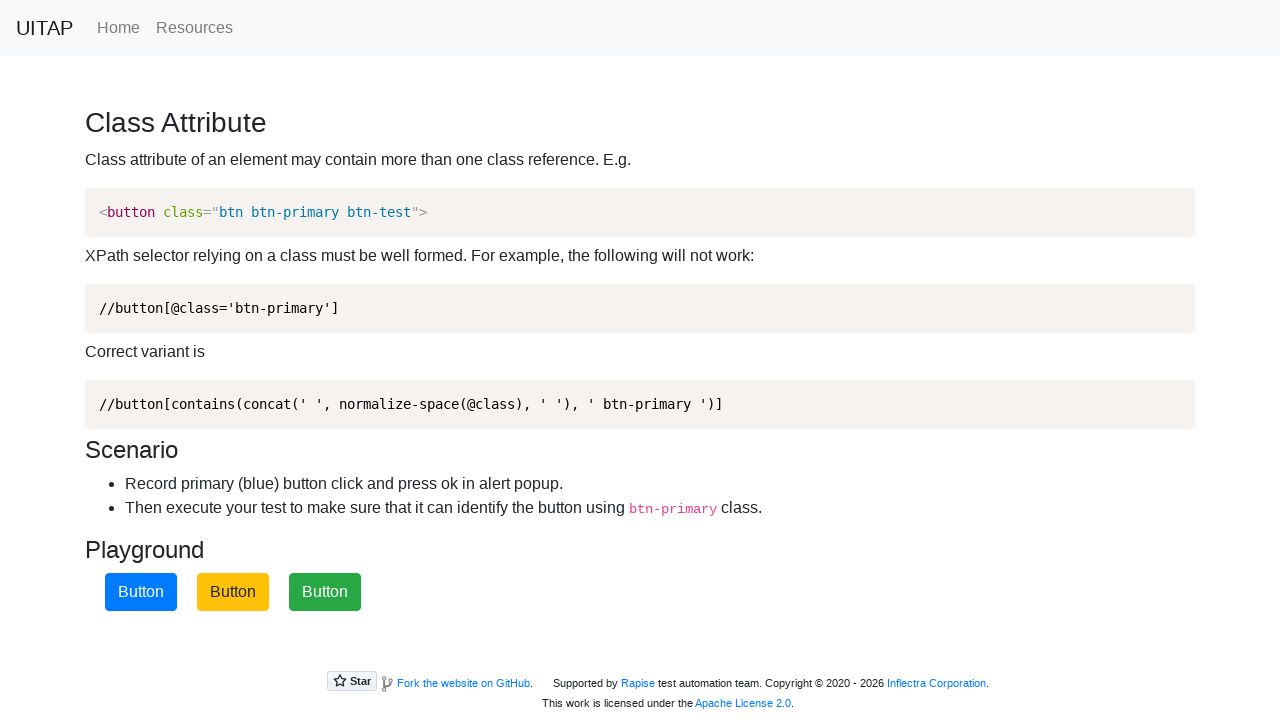

Clicked blue button (iteration 1 of 3) at (141, 592) on button.btn-primary.btn-test
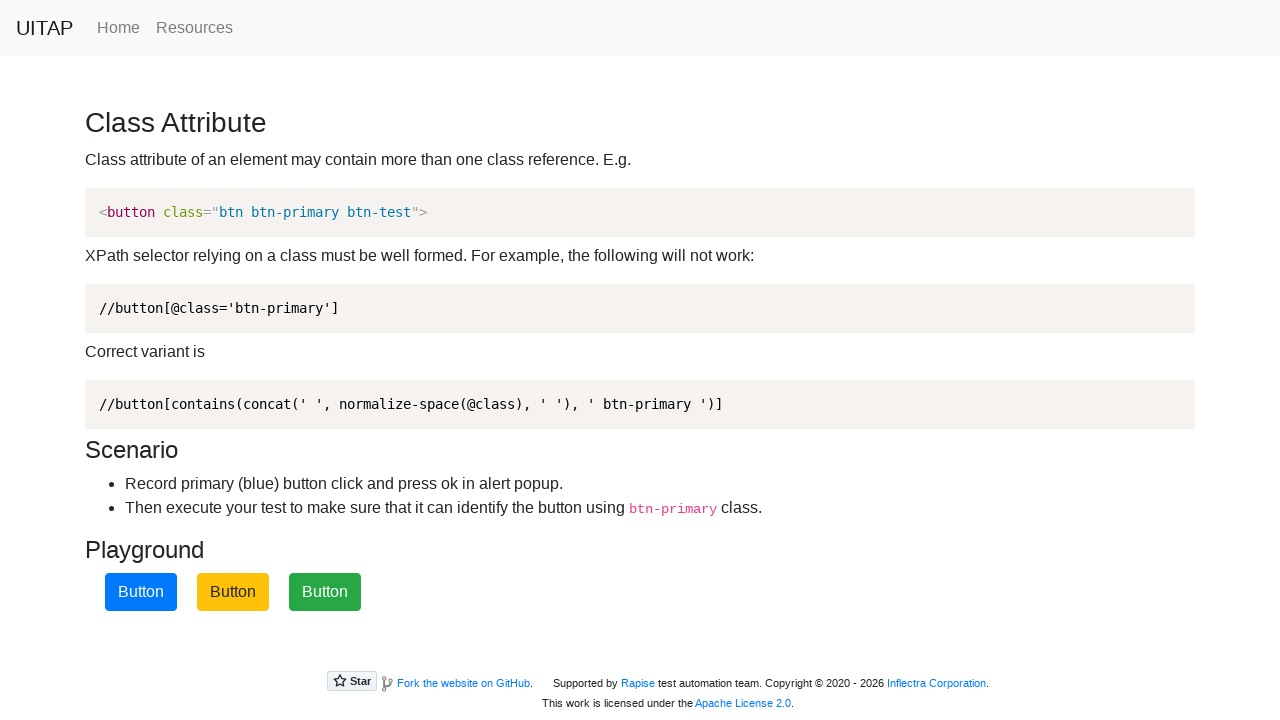

Accepted alert dialog (iteration 1 of 3)
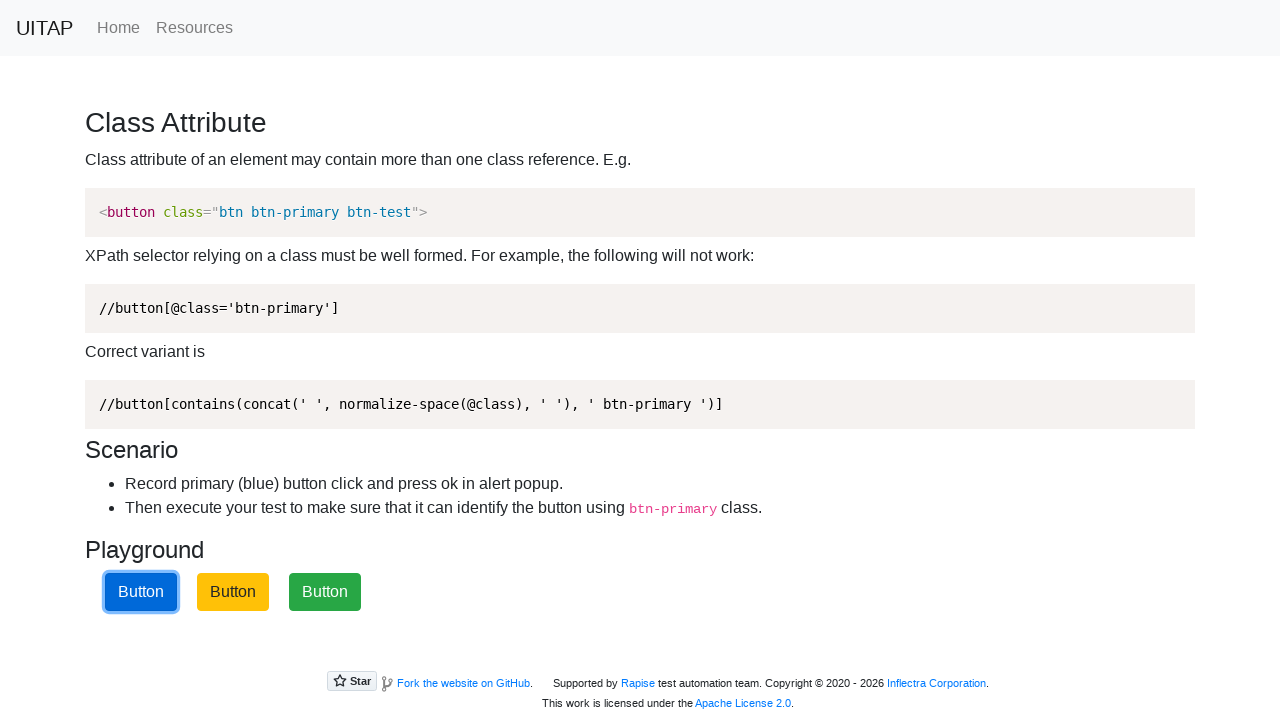

Clicked blue button (iteration 2 of 3) at (141, 592) on button.btn-primary.btn-test
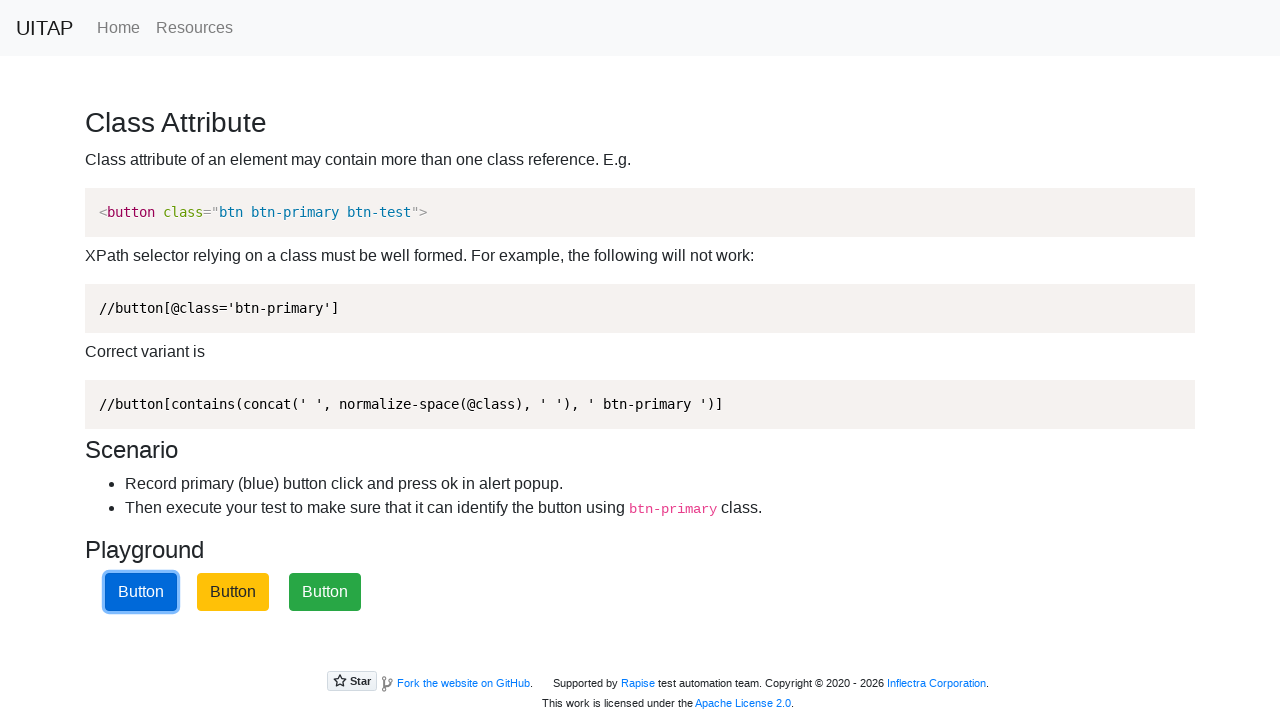

Accepted alert dialog (iteration 2 of 3)
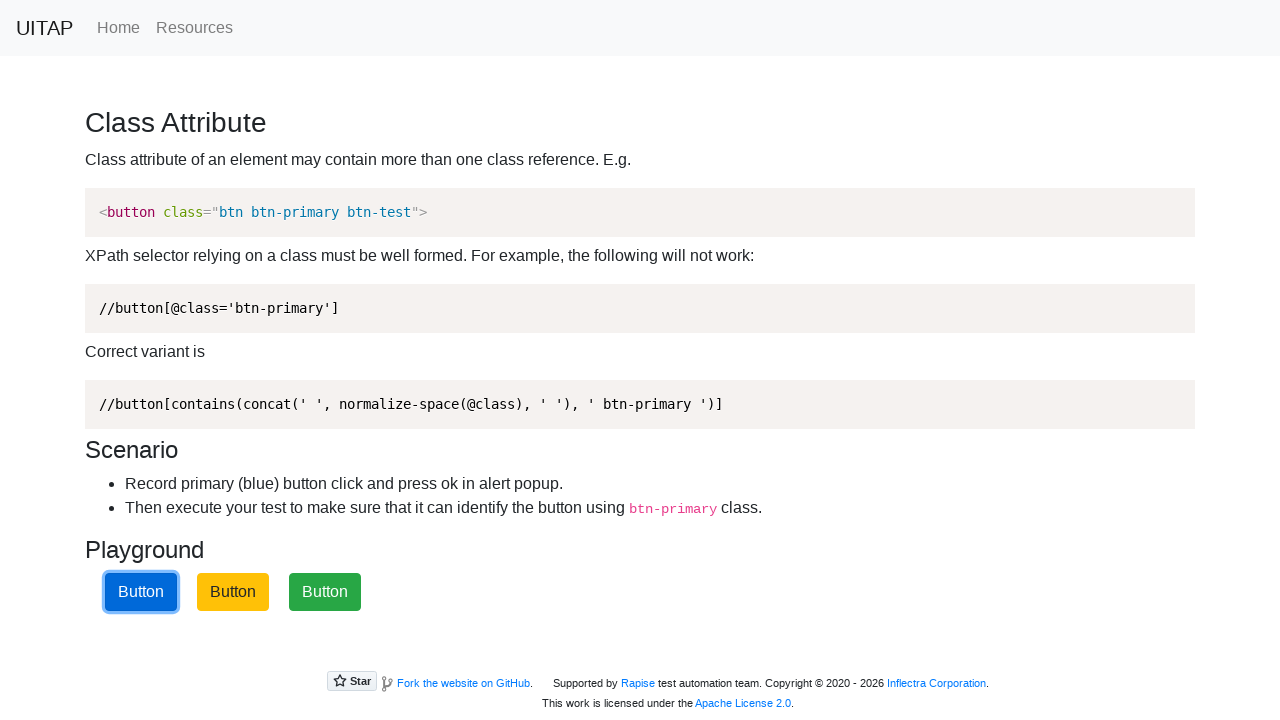

Clicked blue button (iteration 3 of 3) at (141, 592) on button.btn-primary.btn-test
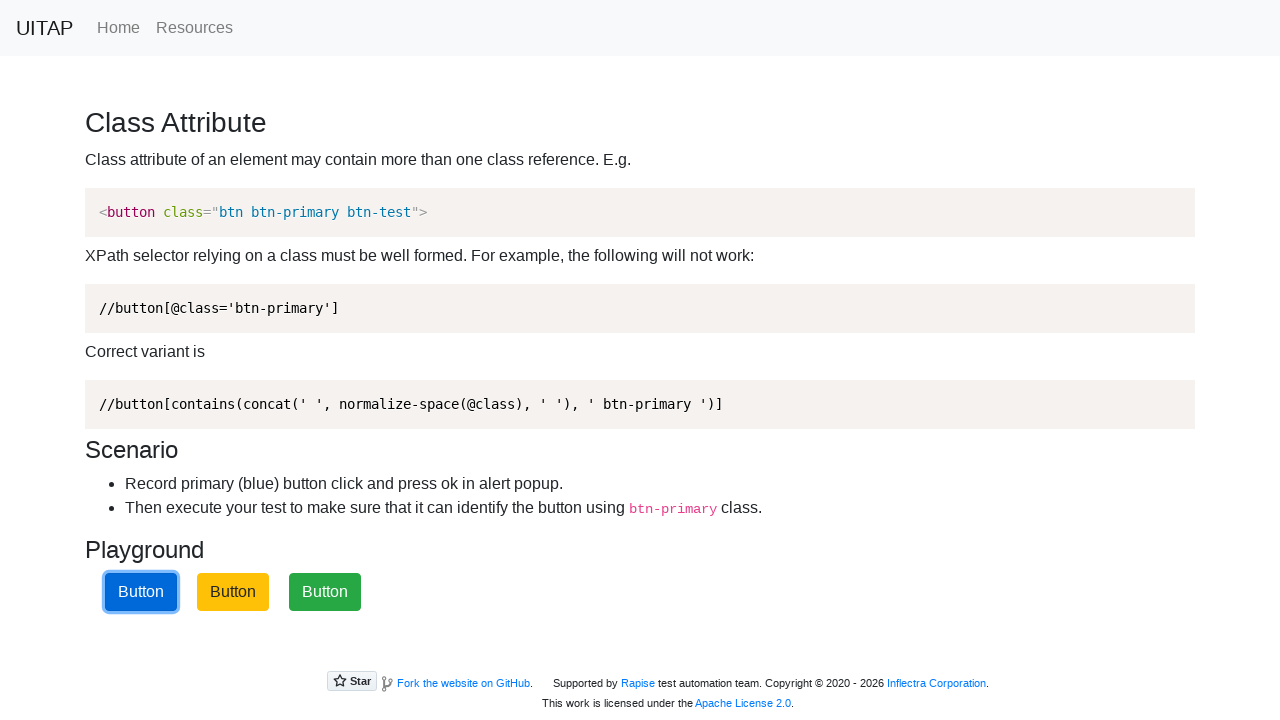

Accepted alert dialog (iteration 3 of 3)
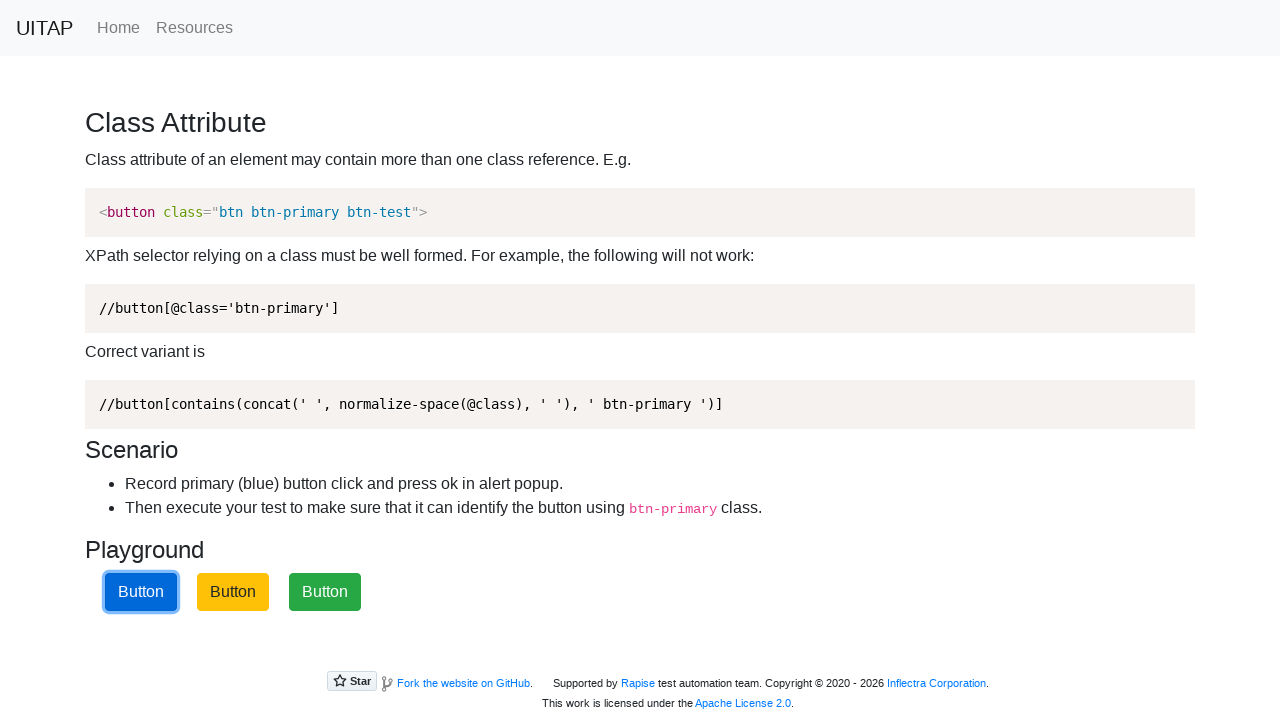

Waited 500ms for last action to complete
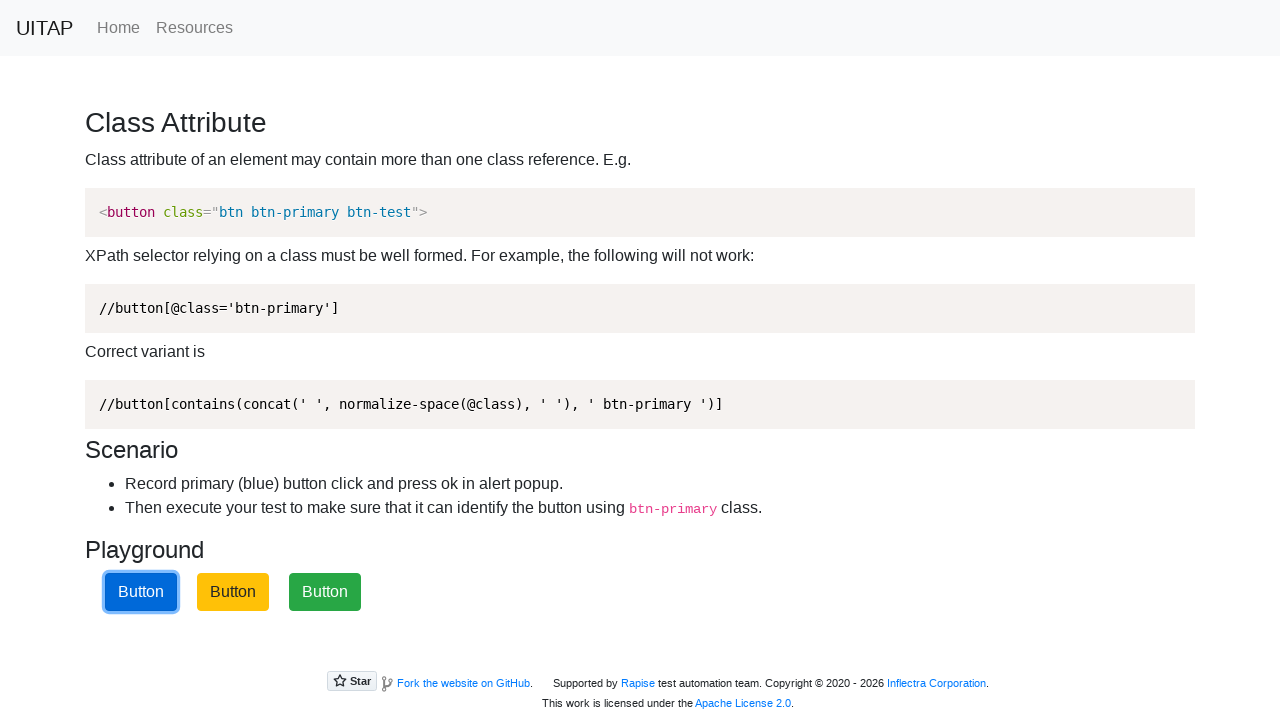

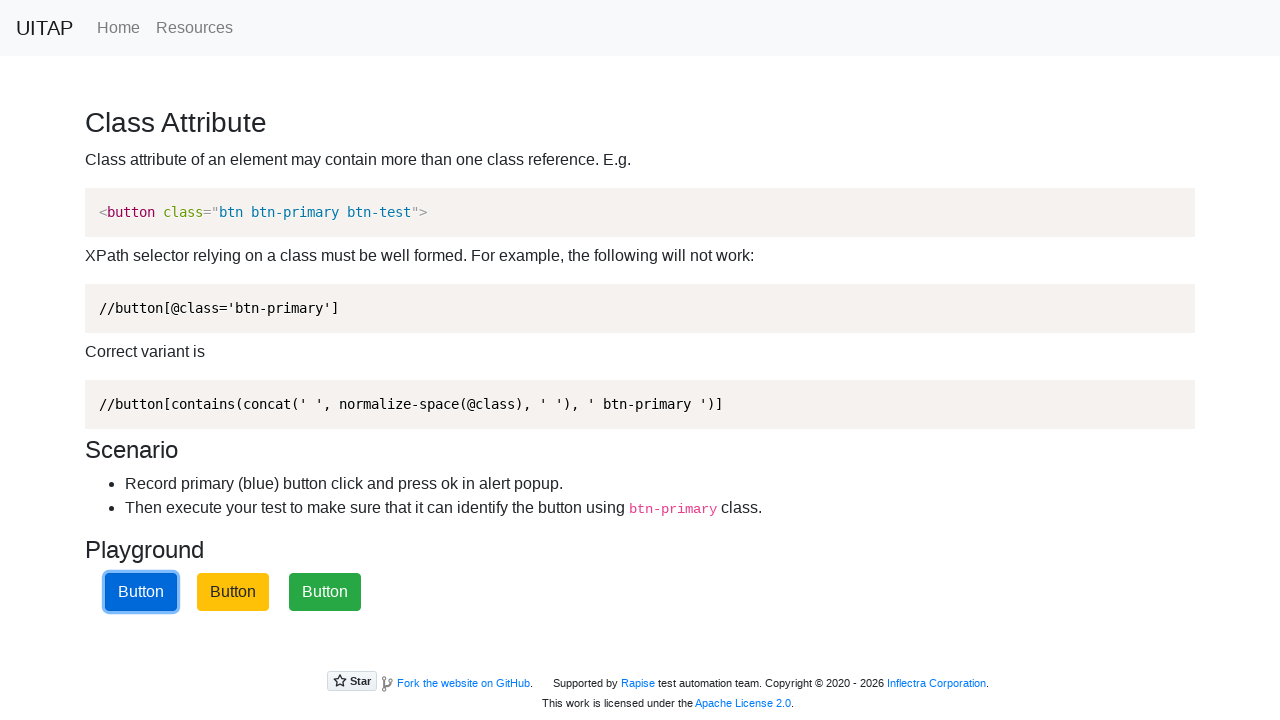